Tests the 12306 China Railway ticket query functionality by filling in departure station, arrival station, and travel date, then clicking the query button to search for available tickets.

Starting URL: https://kyfw.12306.cn/otn/leftTicket/init

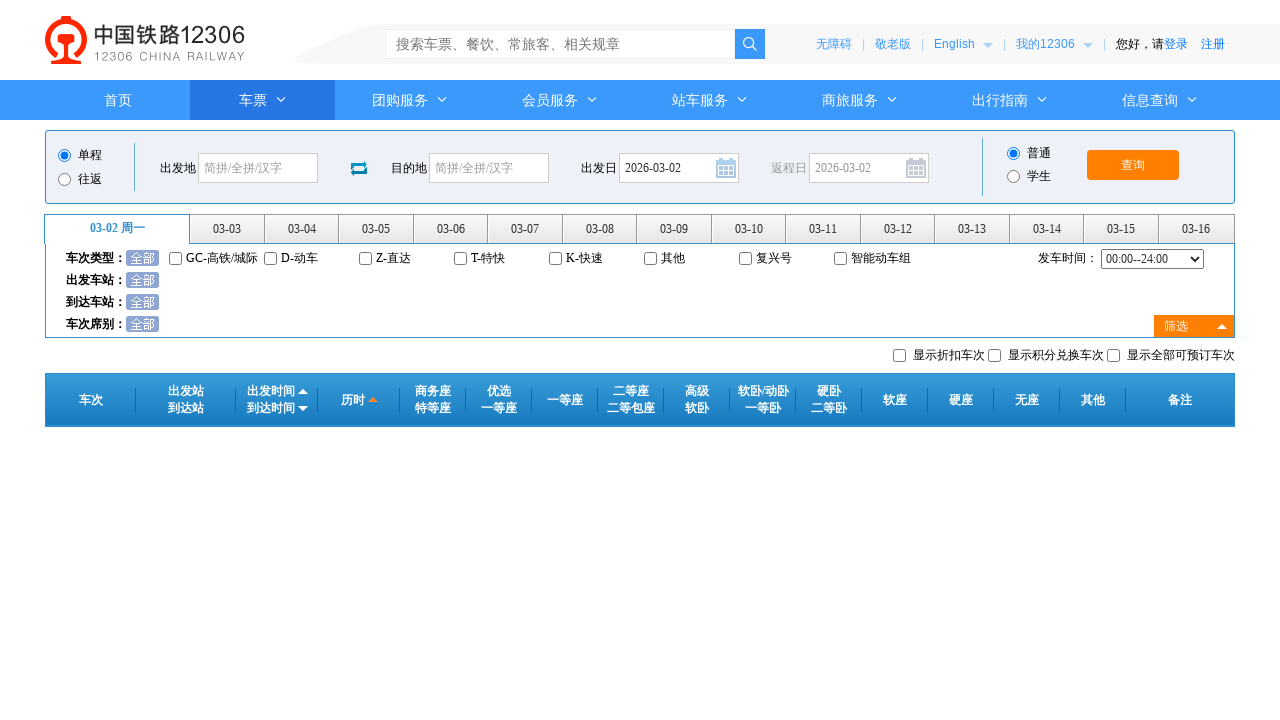

Clicked departure station input field at (258, 168) on #fromStationText
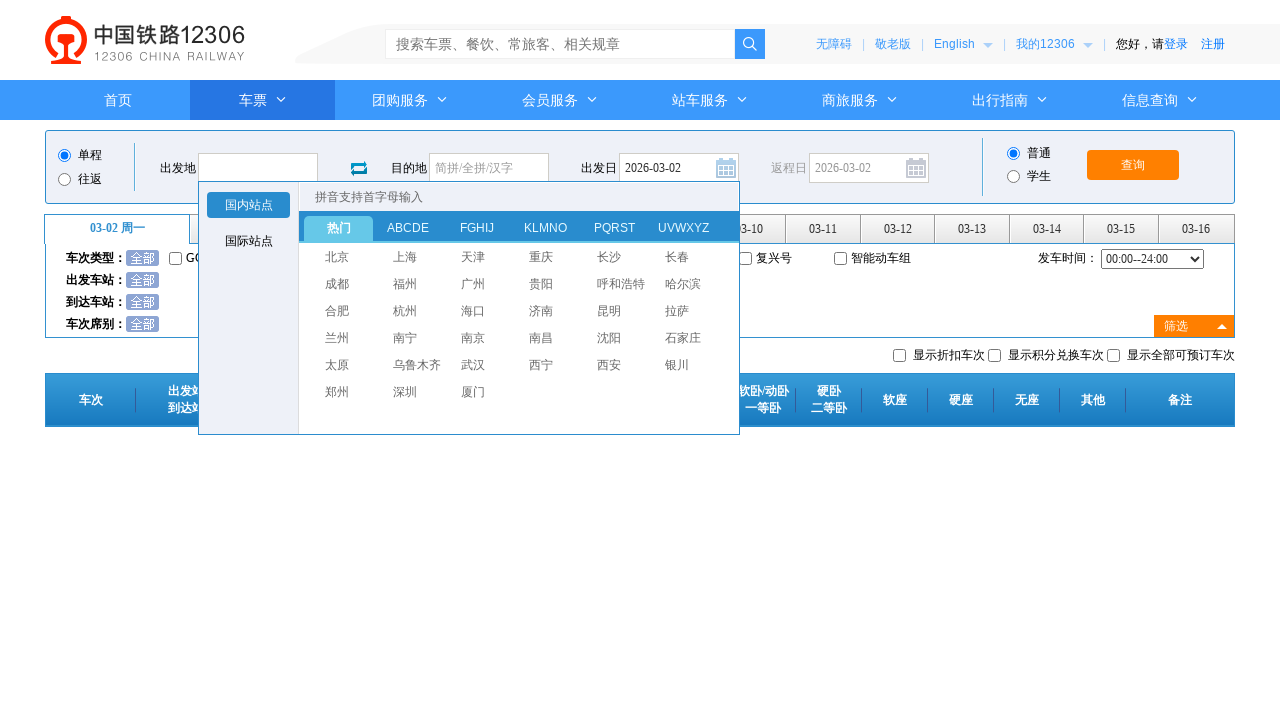

Filled departure station with '北京' (Beijing) on #fromStationText
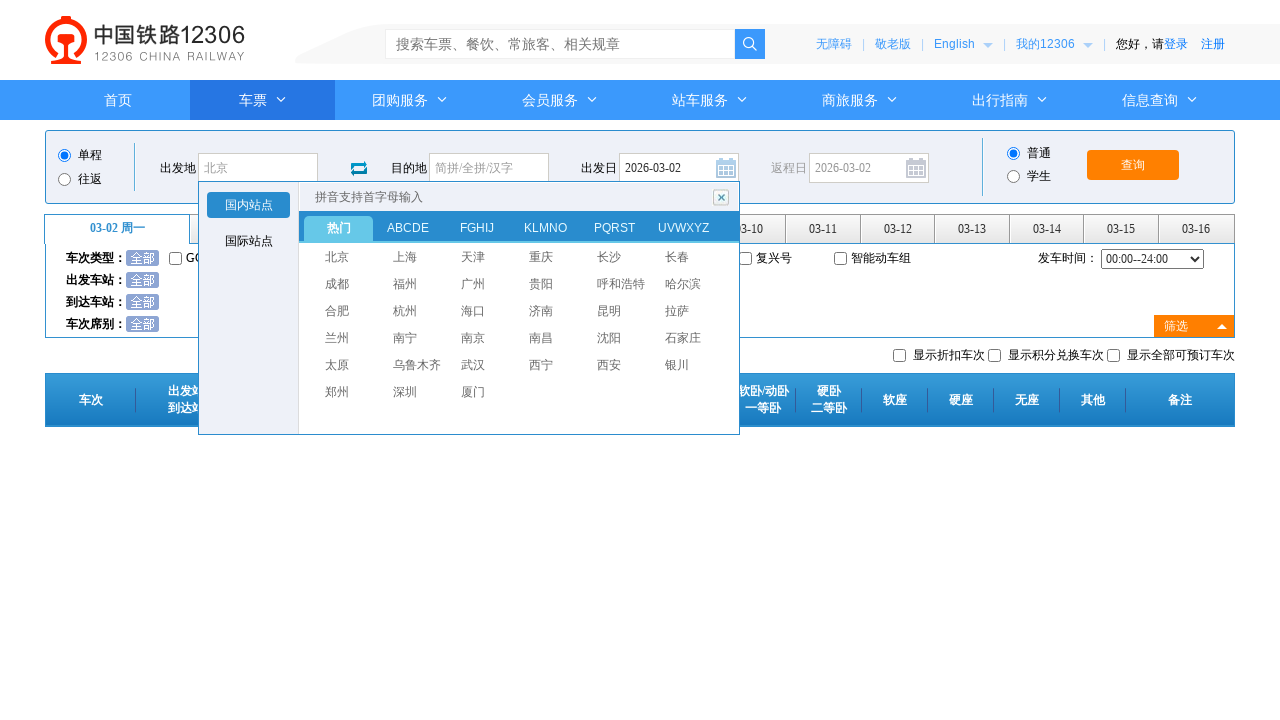

Pressed Enter to confirm departure station selection
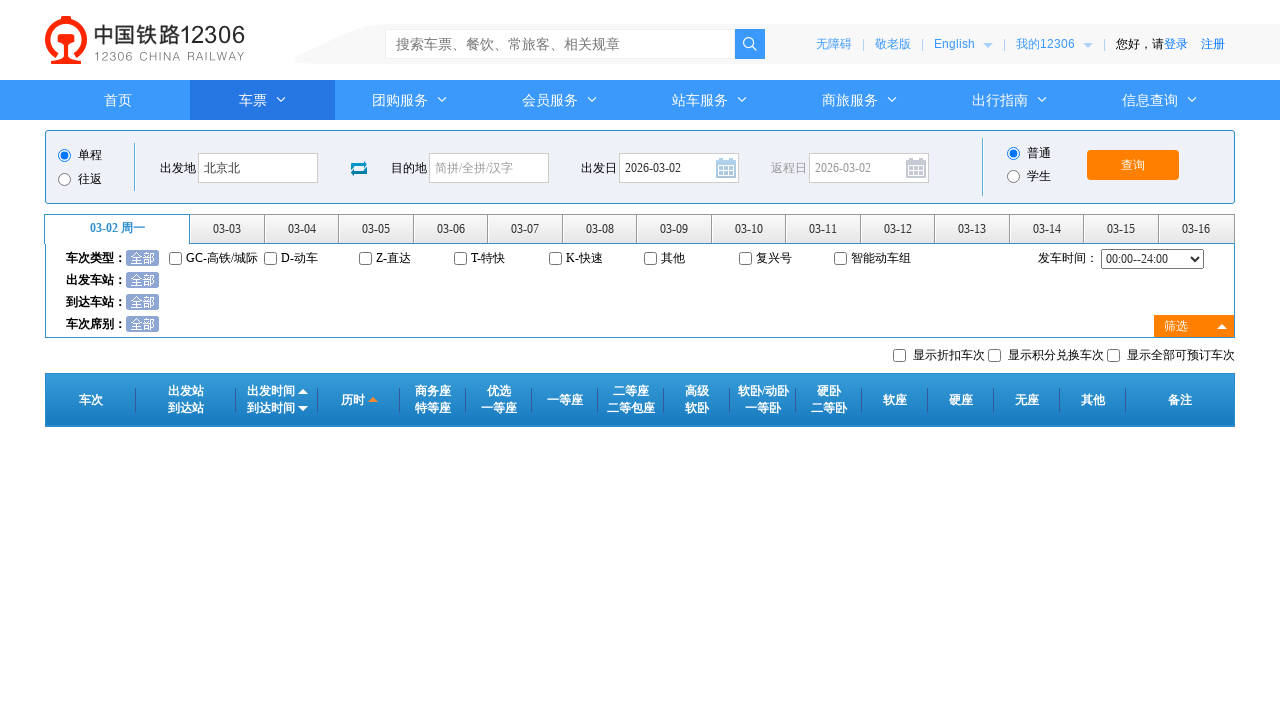

Clicked arrival station input field at (489, 168) on #toStationText
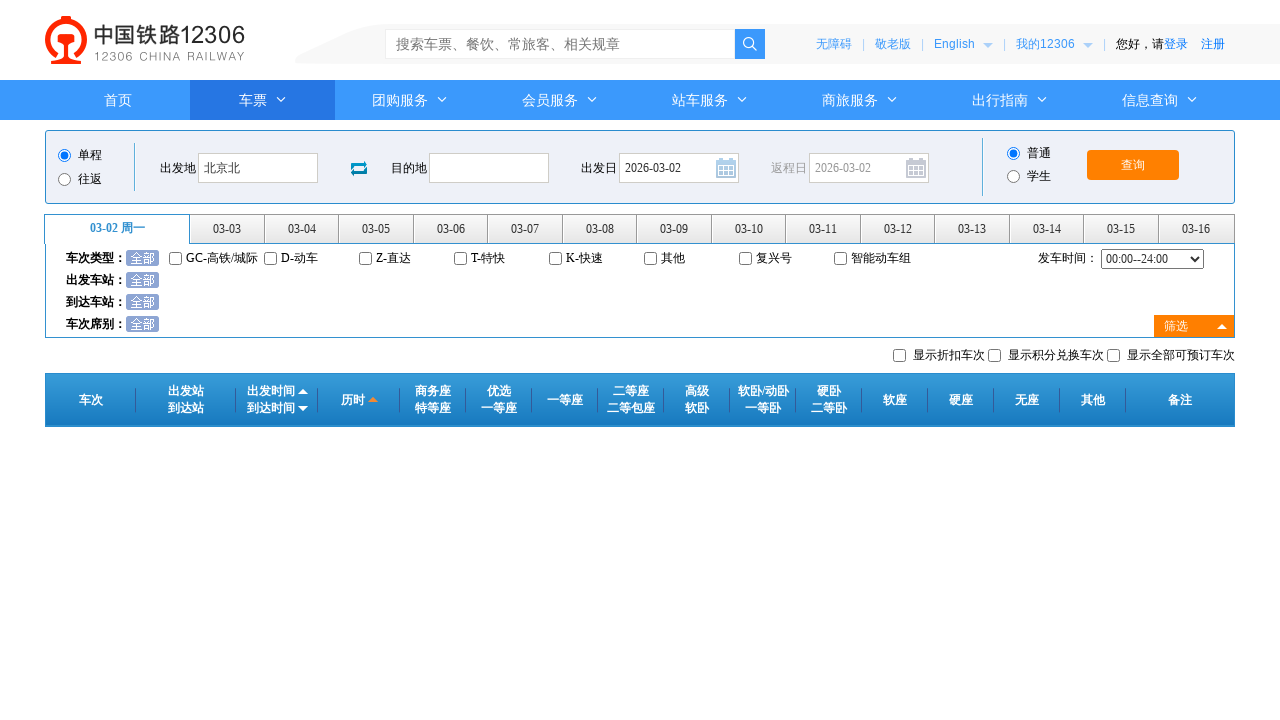

Filled arrival station with '上海' (Shanghai) on #toStationText
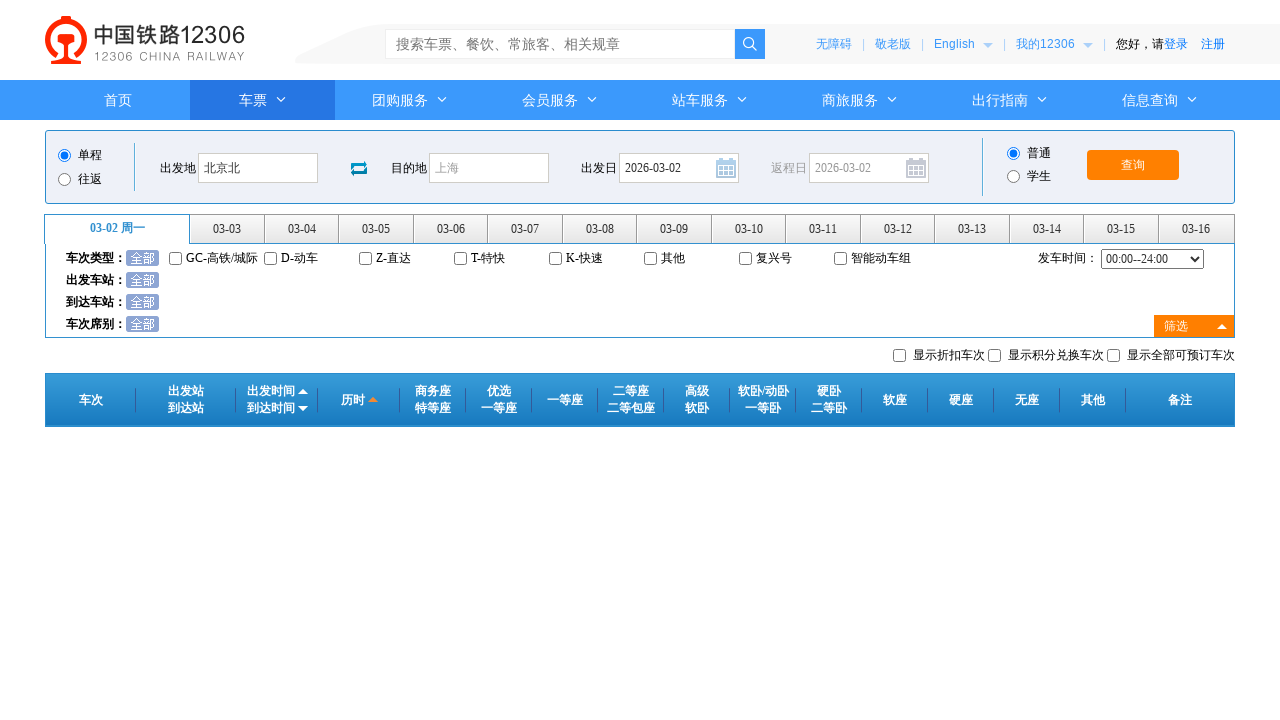

Pressed Enter to confirm arrival station selection
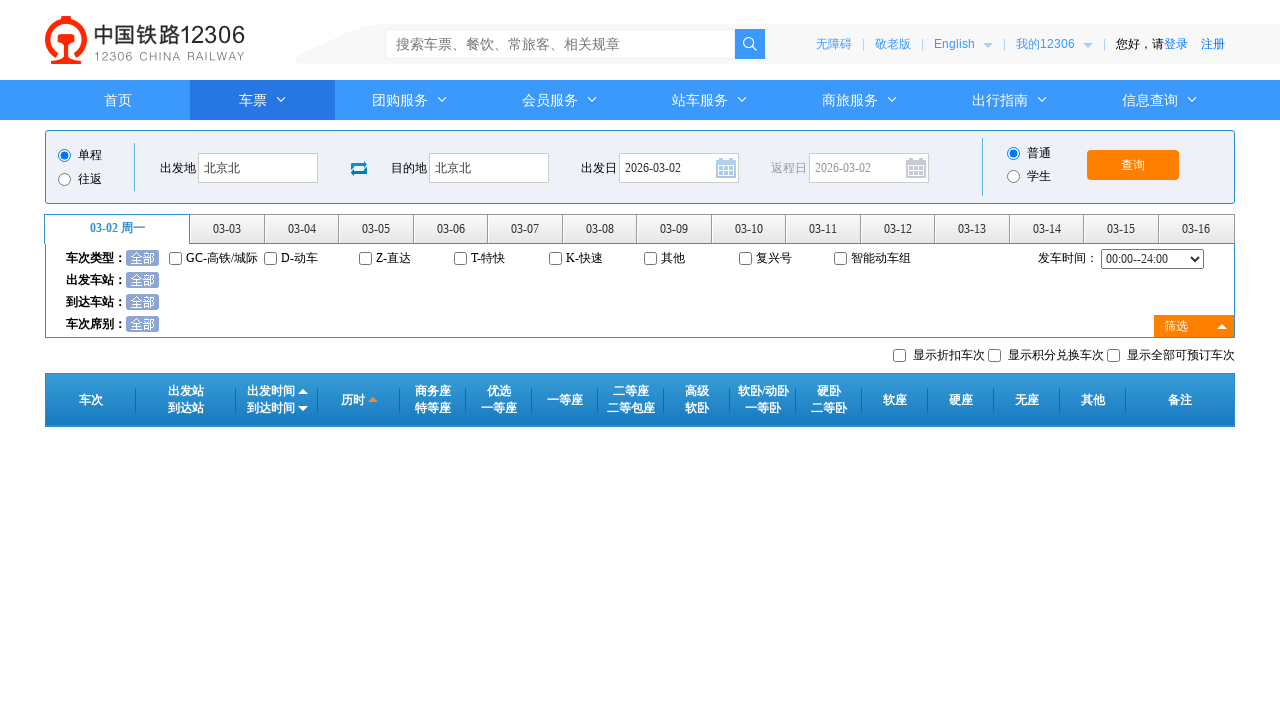

Removed readonly attribute from date field
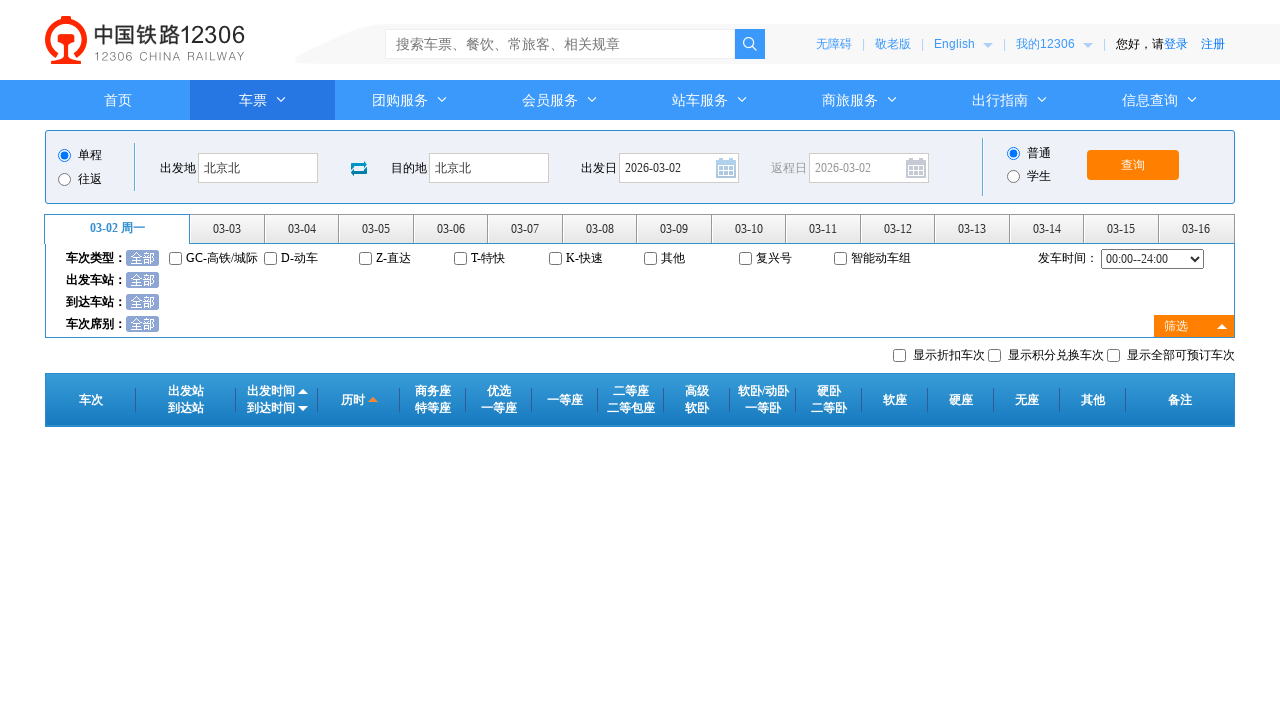

Filled travel date with '2024-03-15' on #train_date
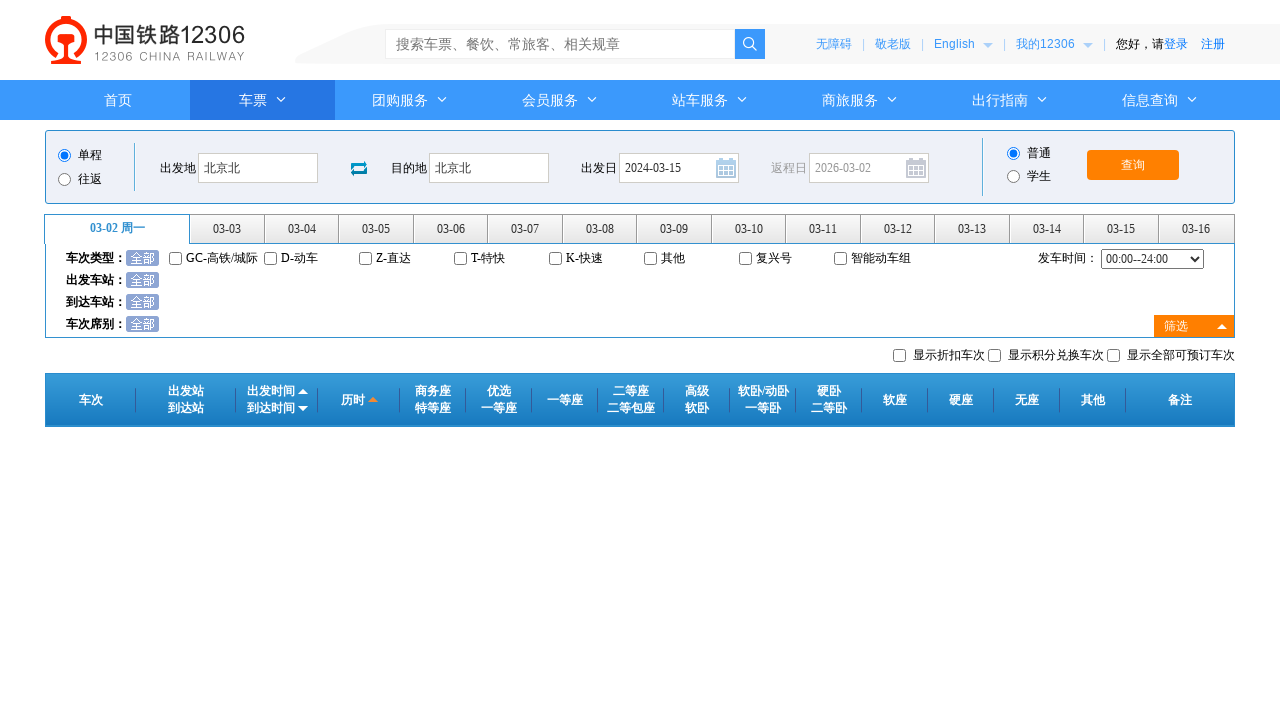

Clicked on date field to confirm selection at (679, 168) on #train_date
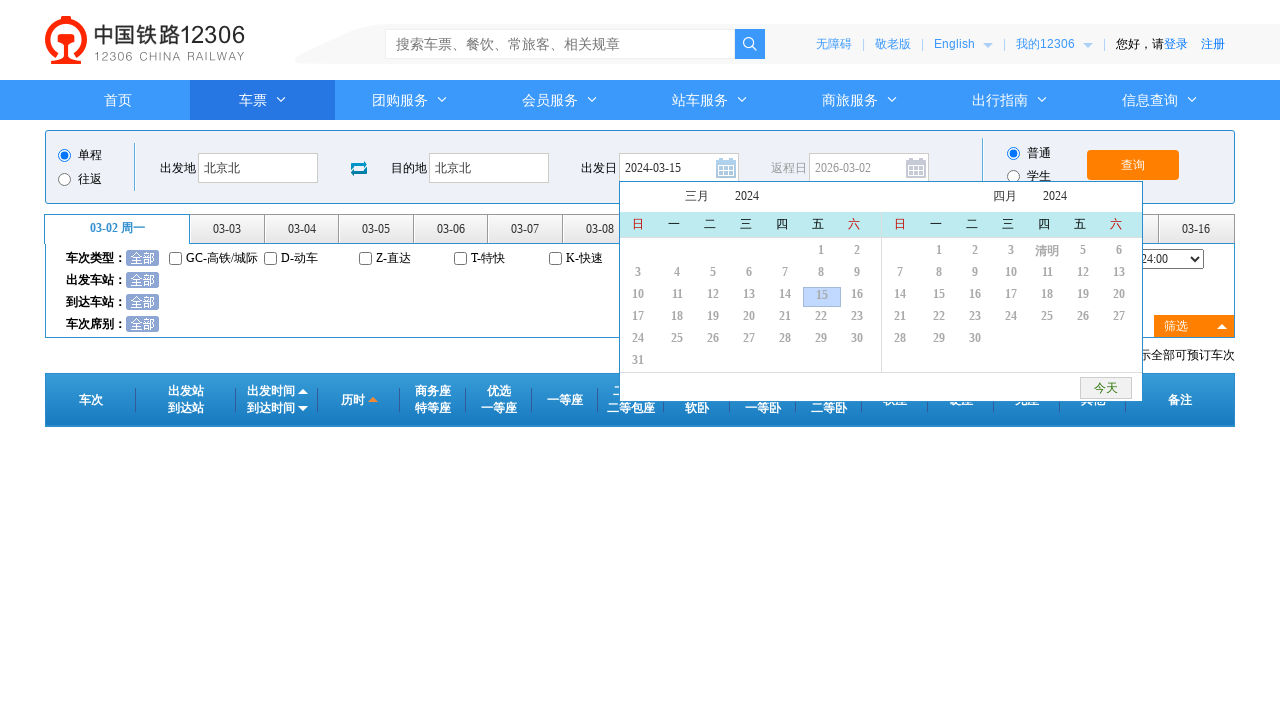

Clicked query button to search for available tickets at (1133, 165) on #query_ticket
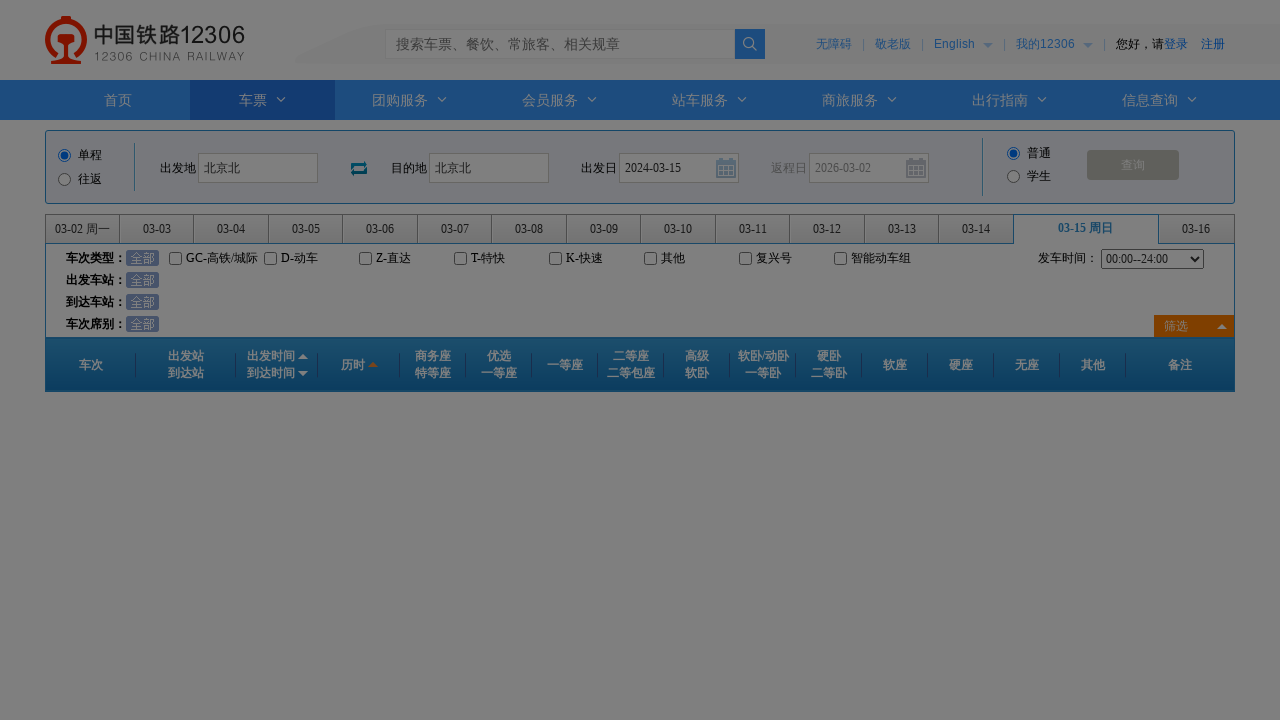

Waited 2 seconds for ticket search results to load
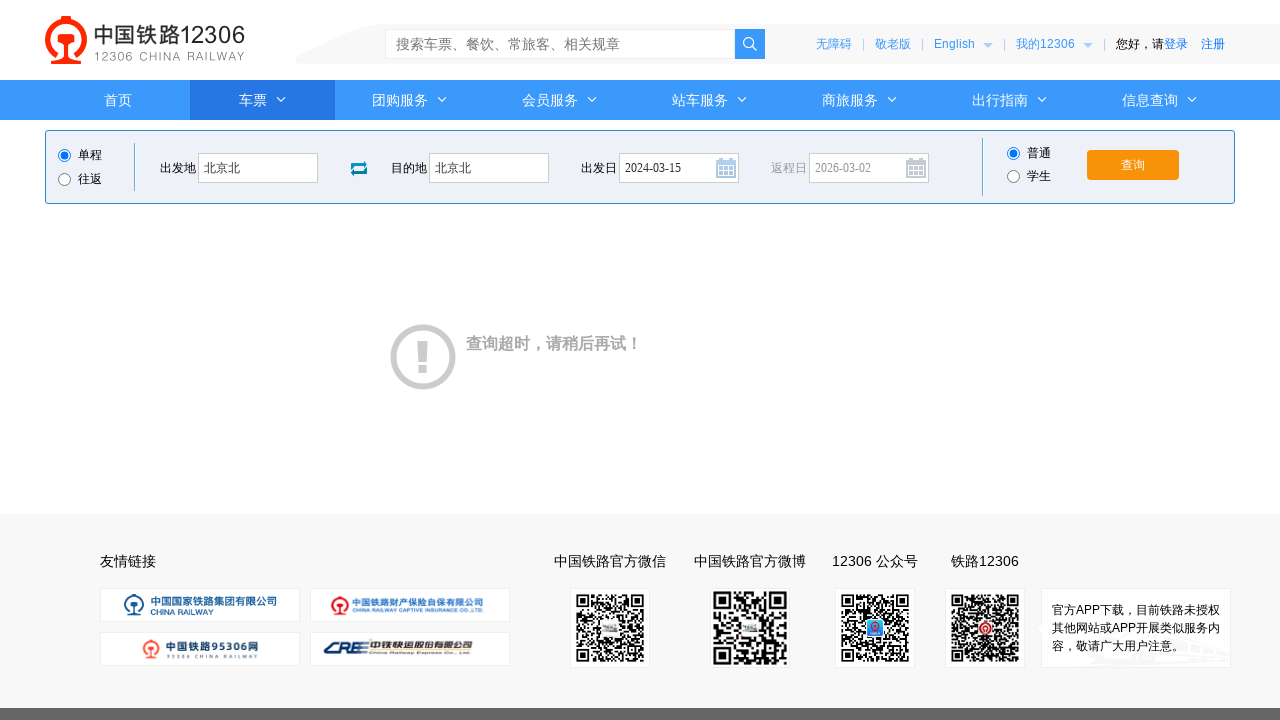

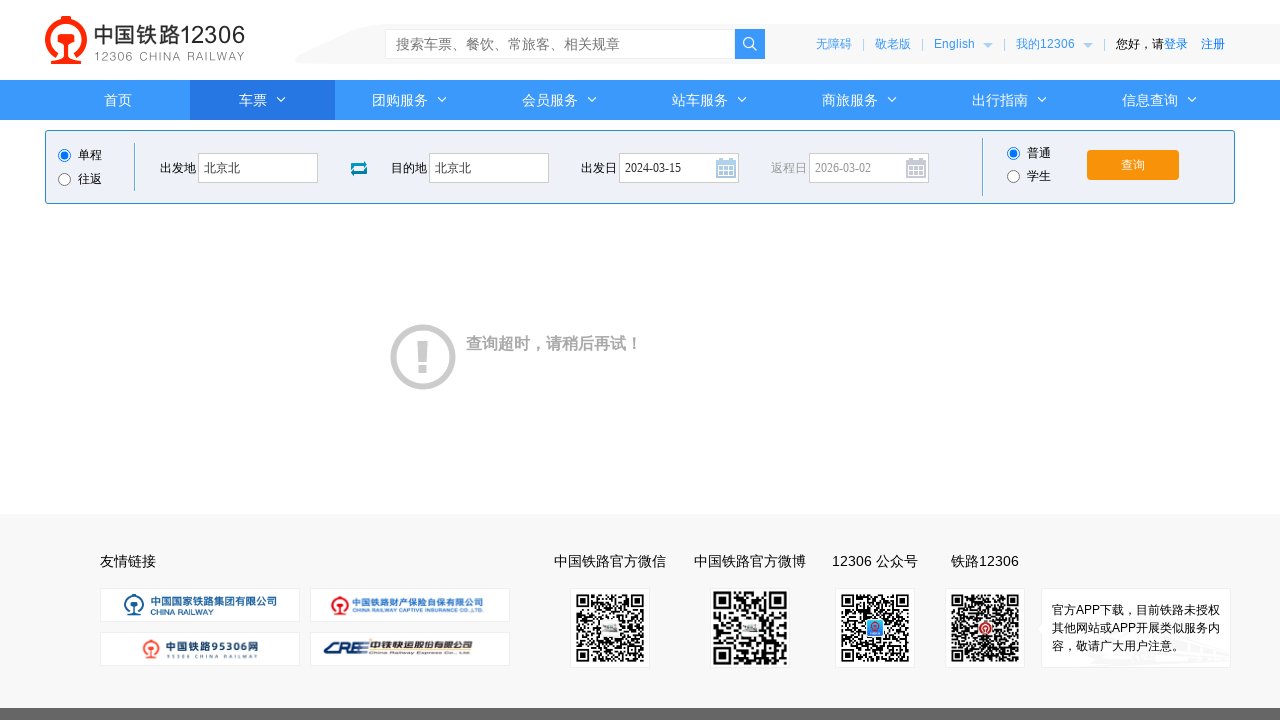